Tests drag and drop functionality by dragging element A to element B and verifying the contents swap positions

Starting URL: https://the-internet.herokuapp.com/drag_and_drop

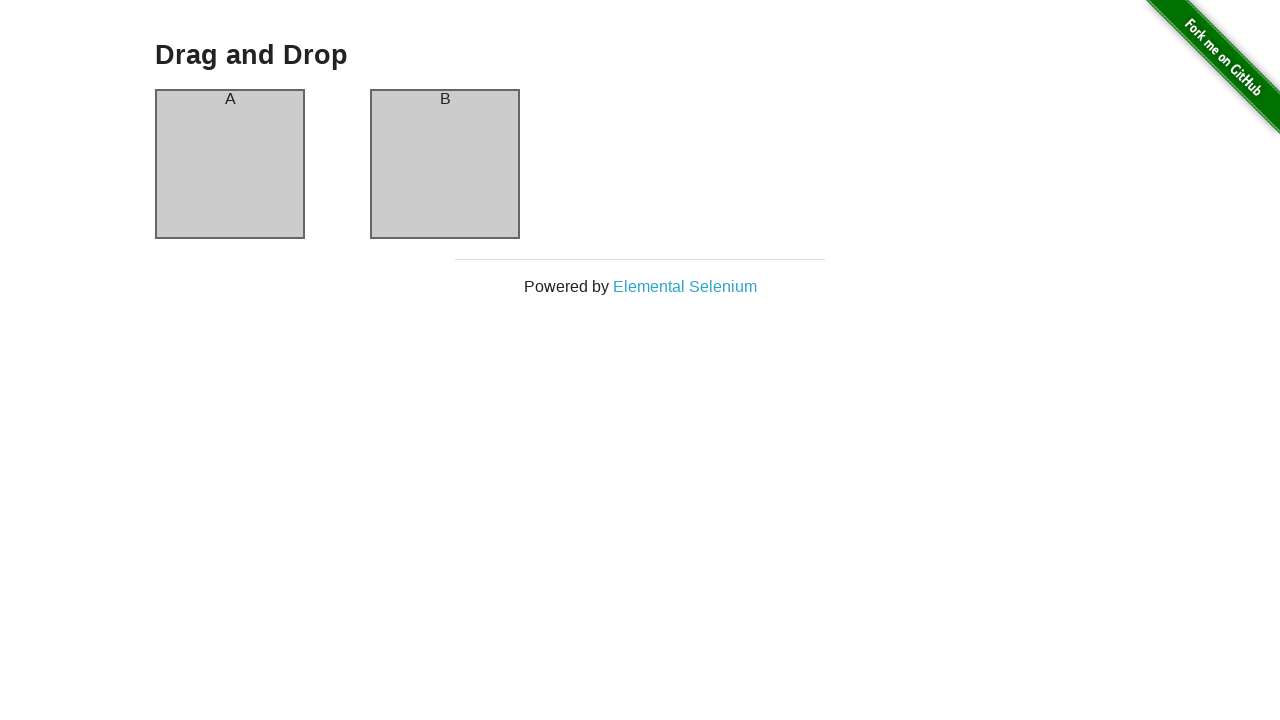

Navigated to drag and drop test page
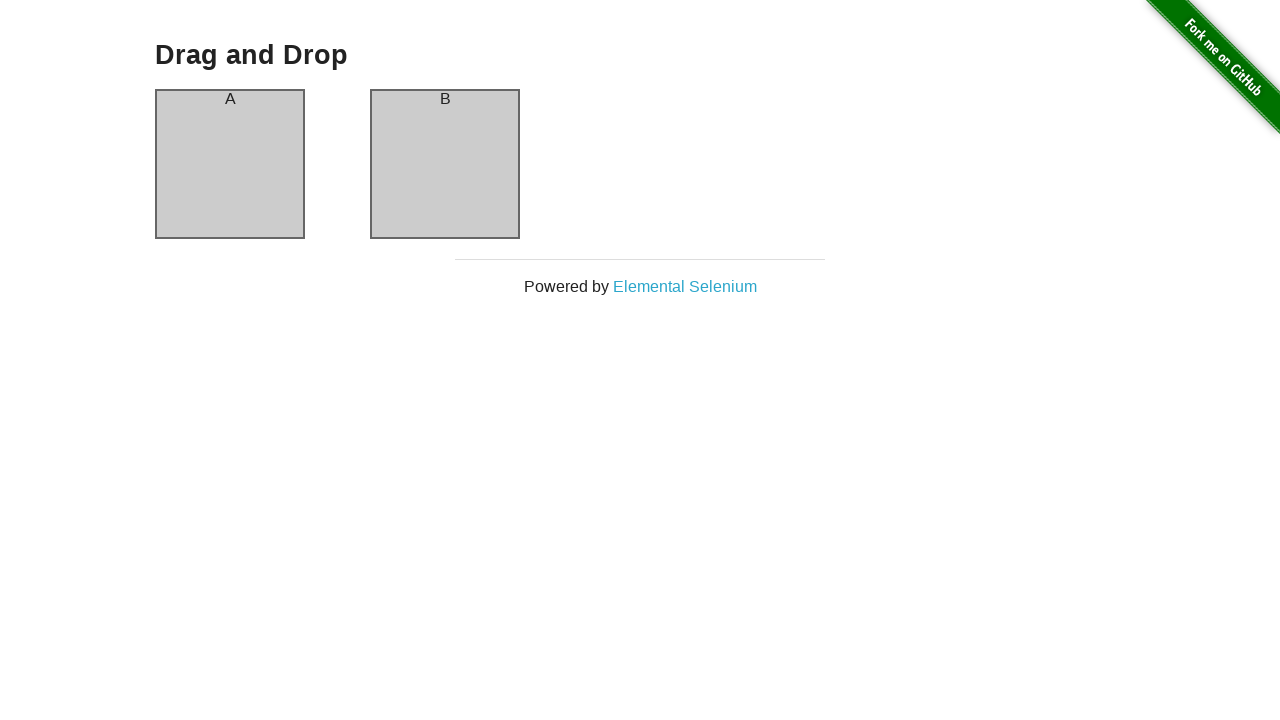

Located column A element
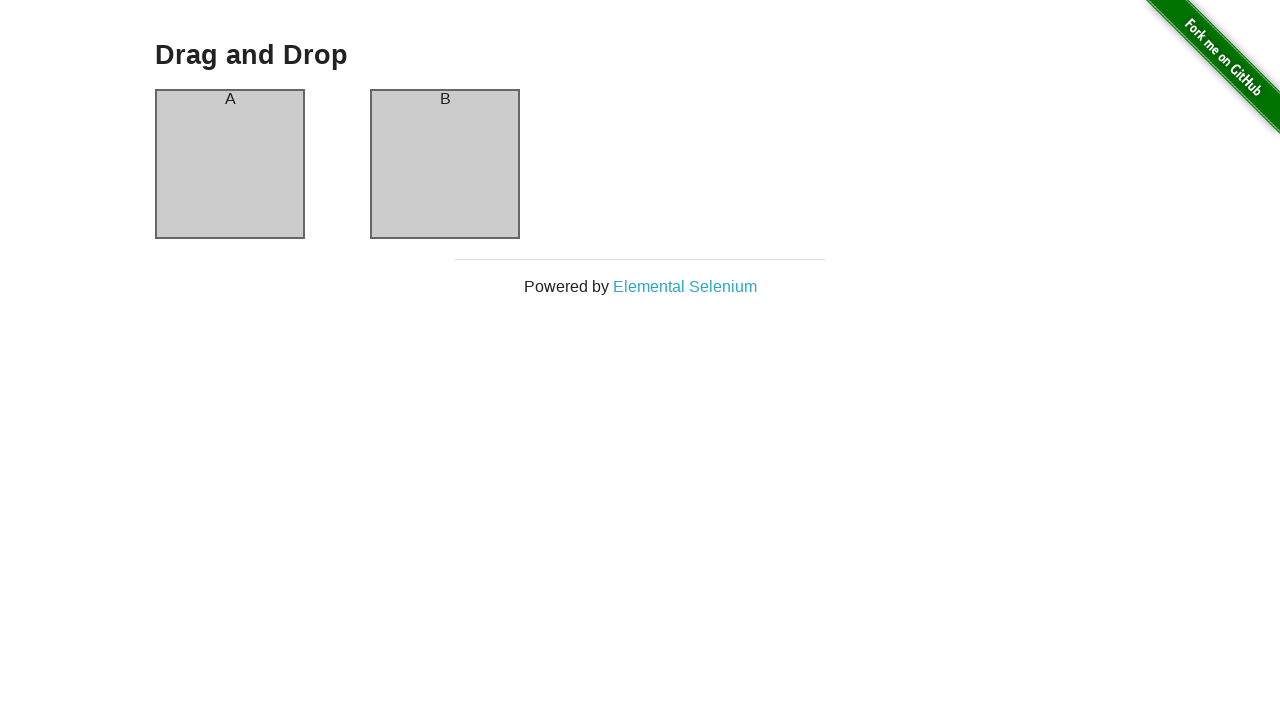

Located column B element
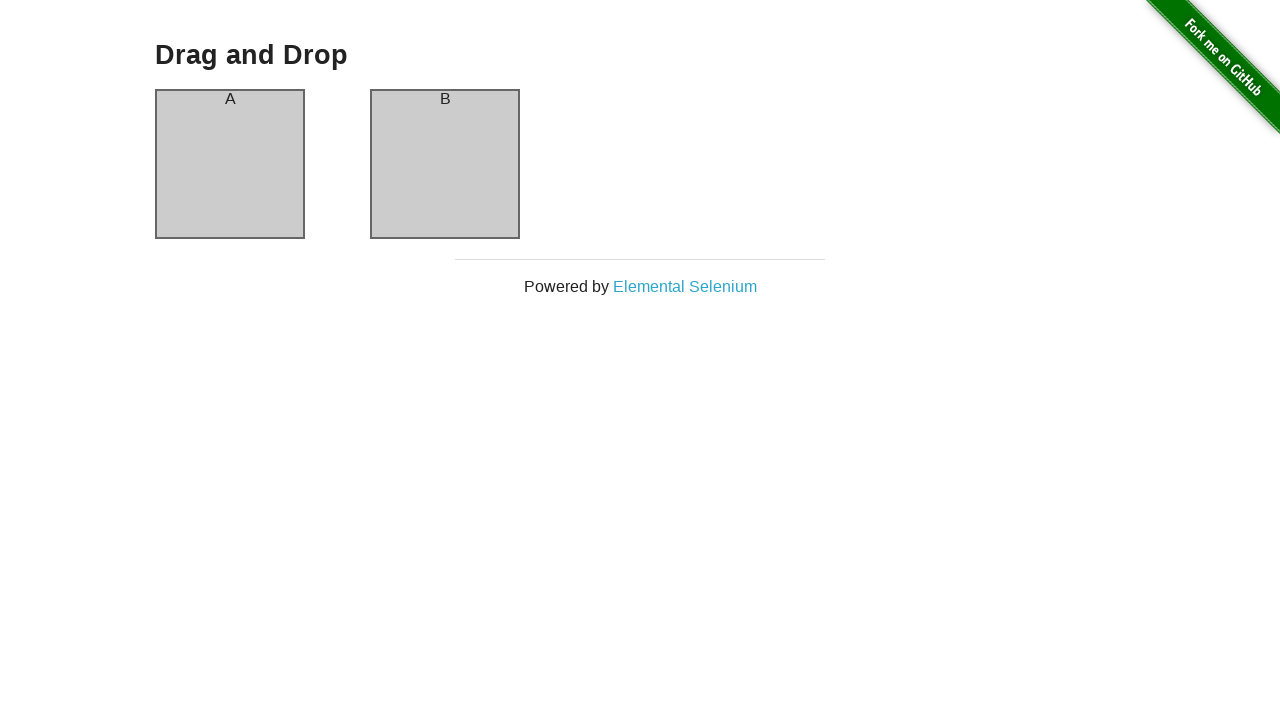

Dragged column A to column B at (445, 164)
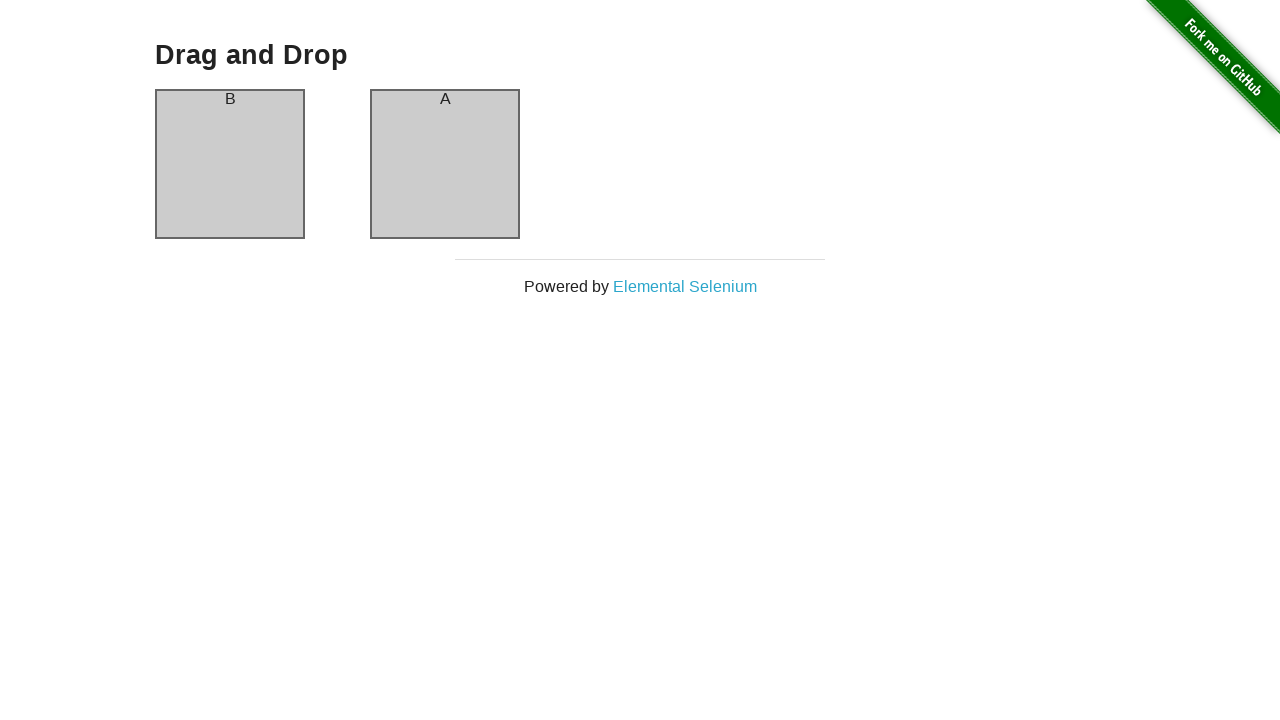

Waited 500ms for drag and drop animation to complete
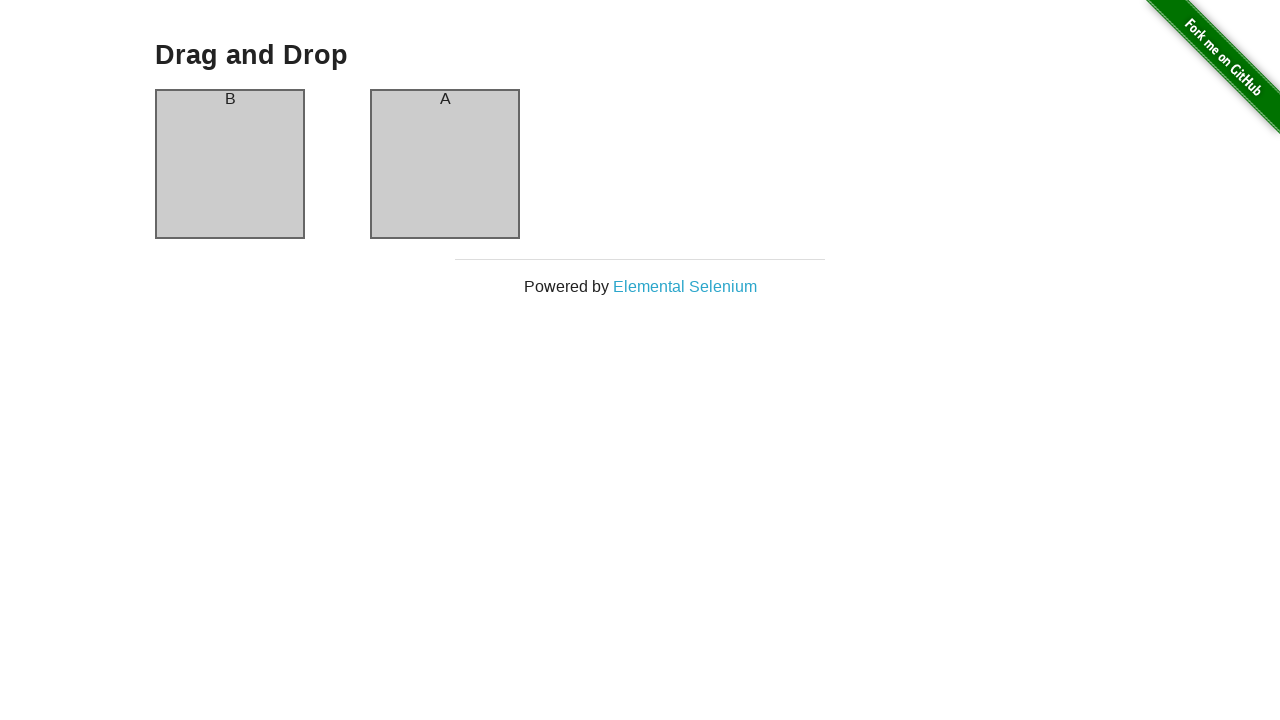

Verified column A now contains header 'B'
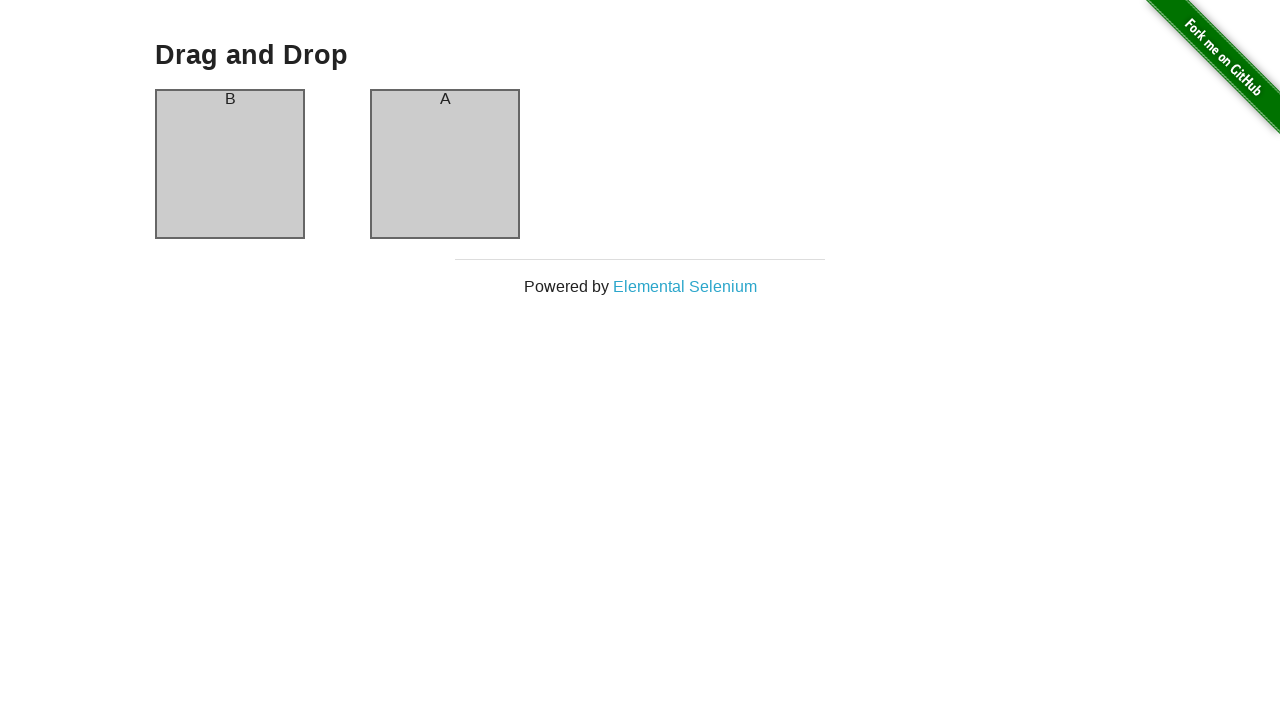

Verified column B now contains header 'A' - drag and drop successful
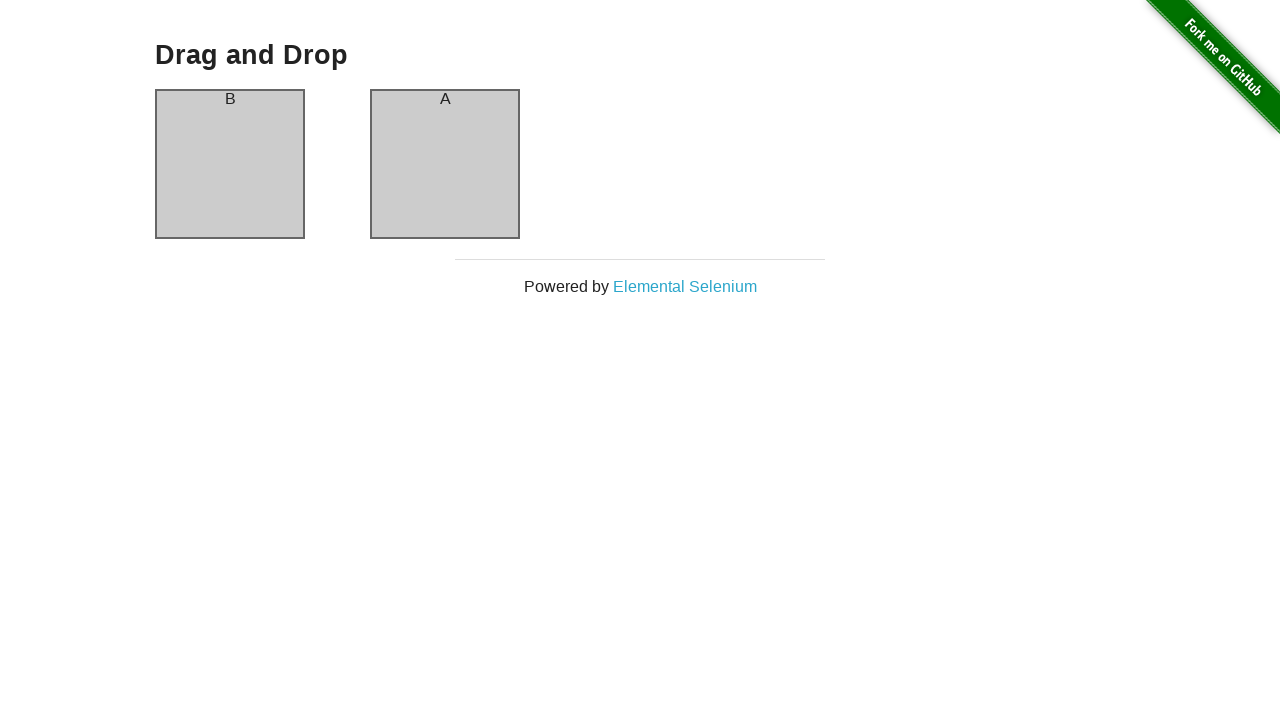

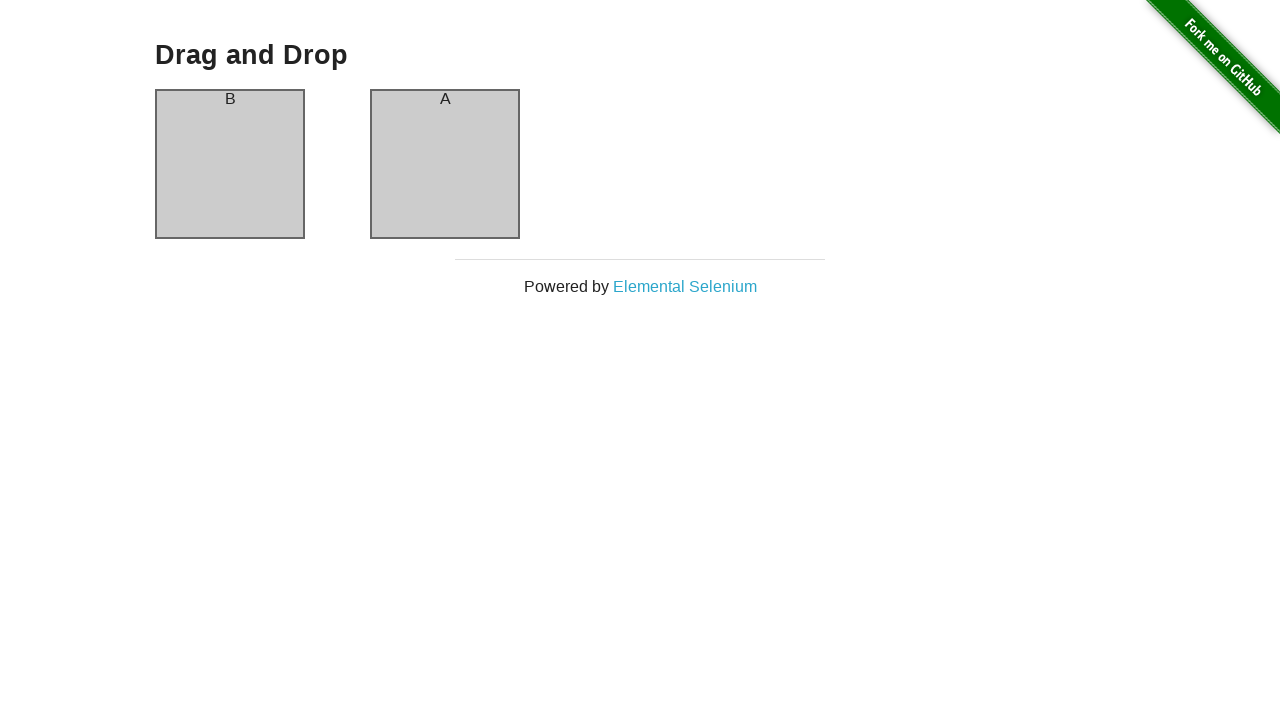